Demonstrates click-and-hold, move, and release mouse actions for manual drag and drop

Starting URL: https://crossbrowsertesting.github.io/drag-and-drop

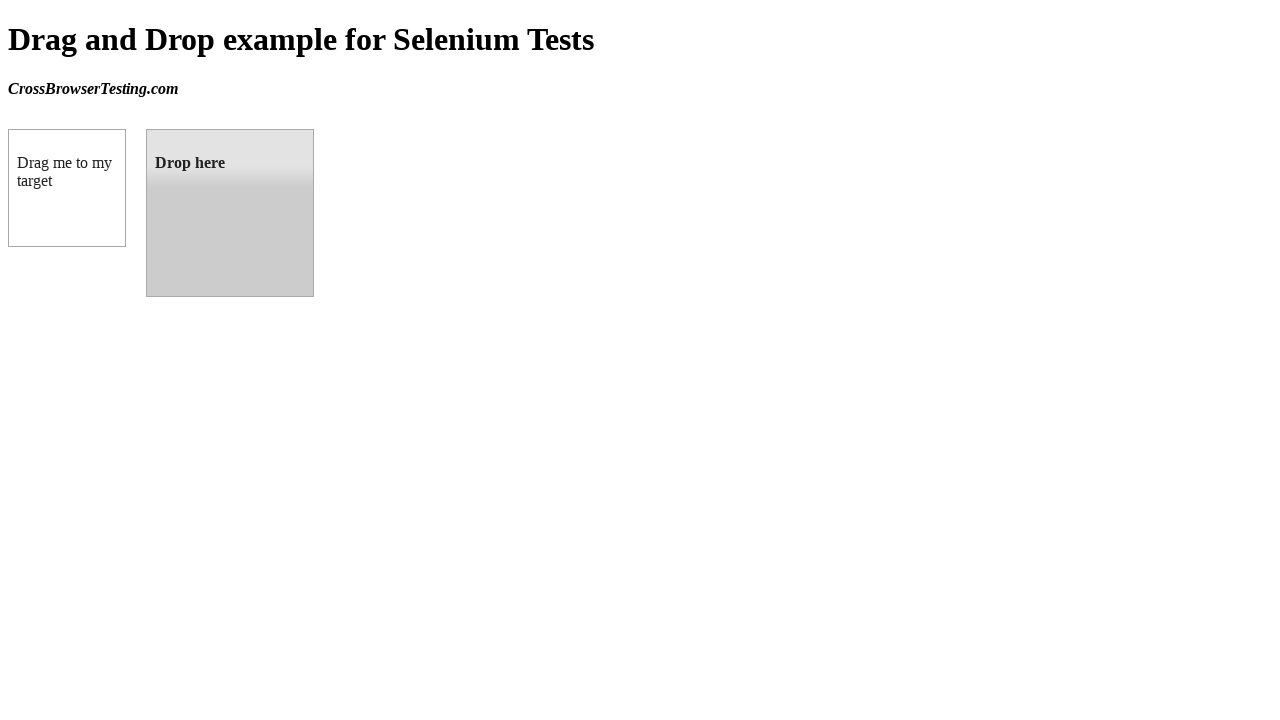

Located source element with id 'draggable'
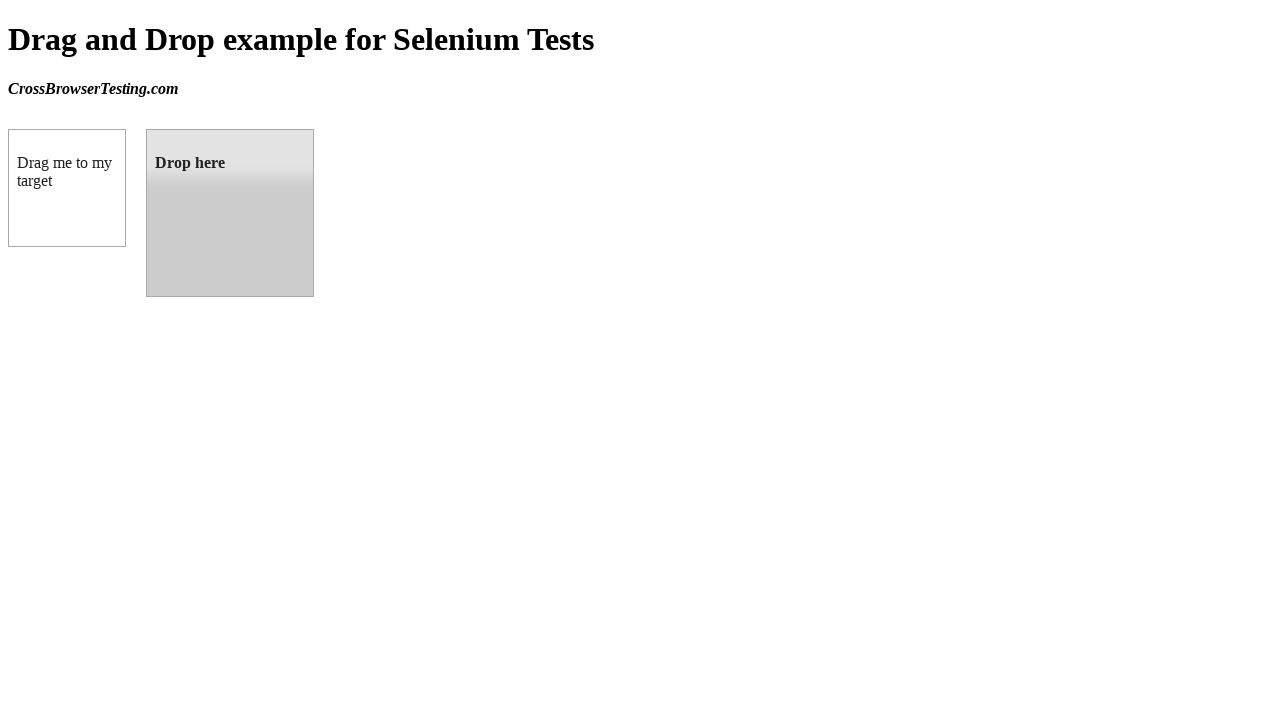

Located target element with id 'droppable'
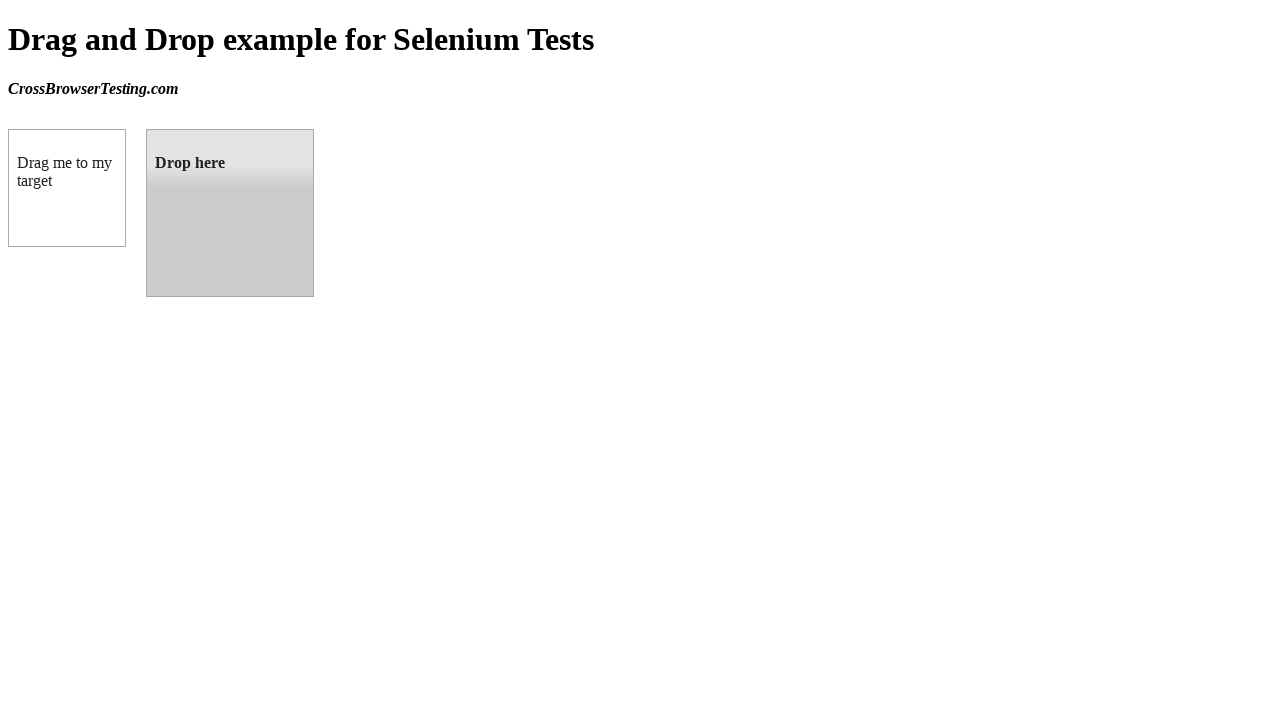

Retrieved bounding box of source element
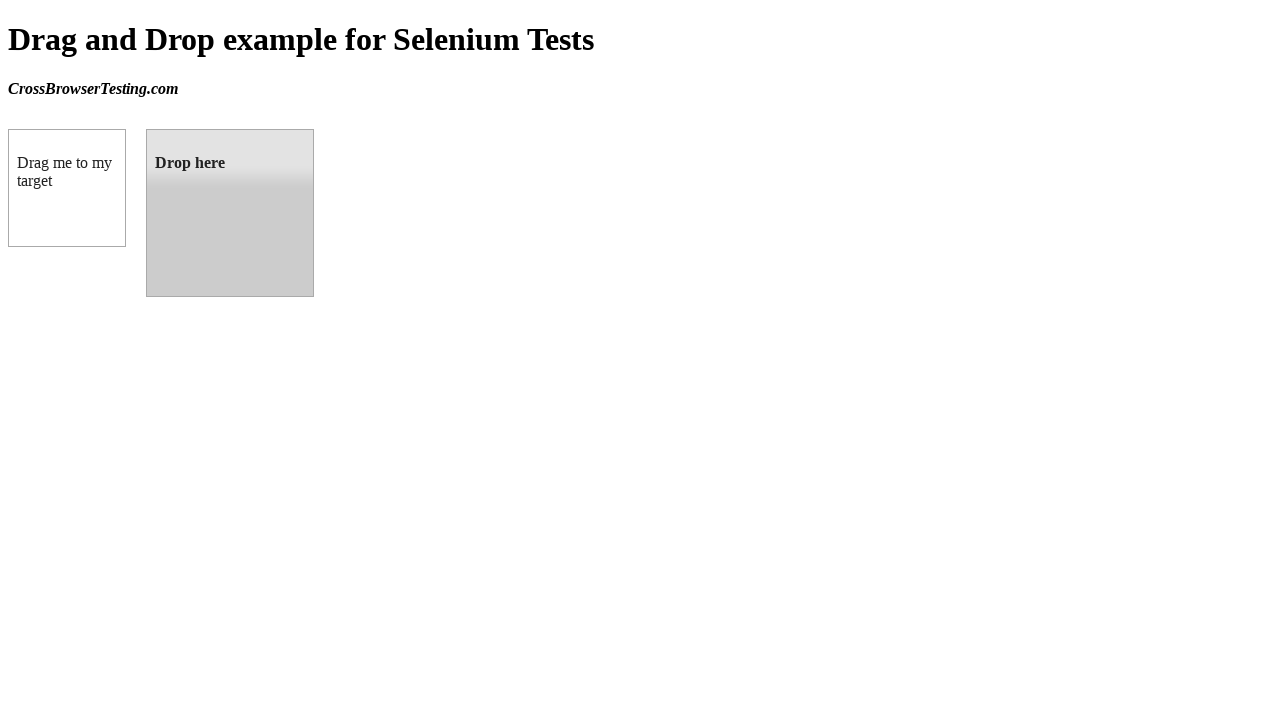

Retrieved bounding box of target element
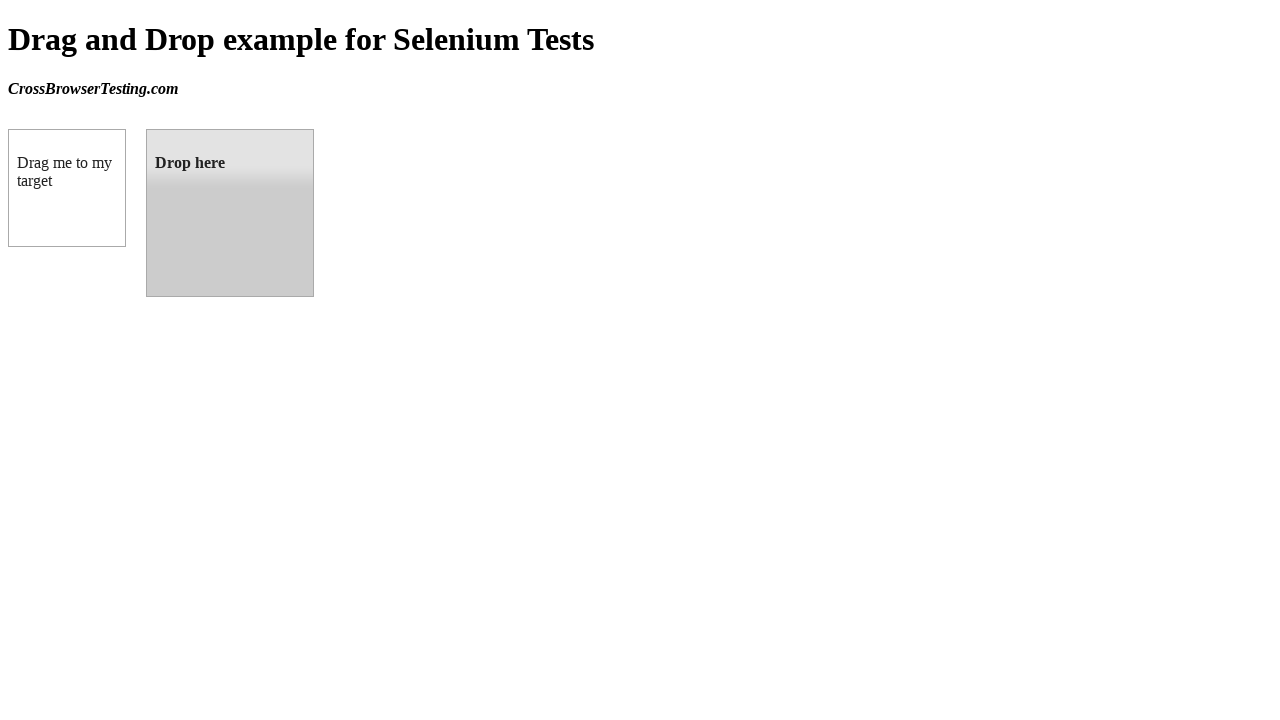

Moved mouse to center of source element at (67, 188)
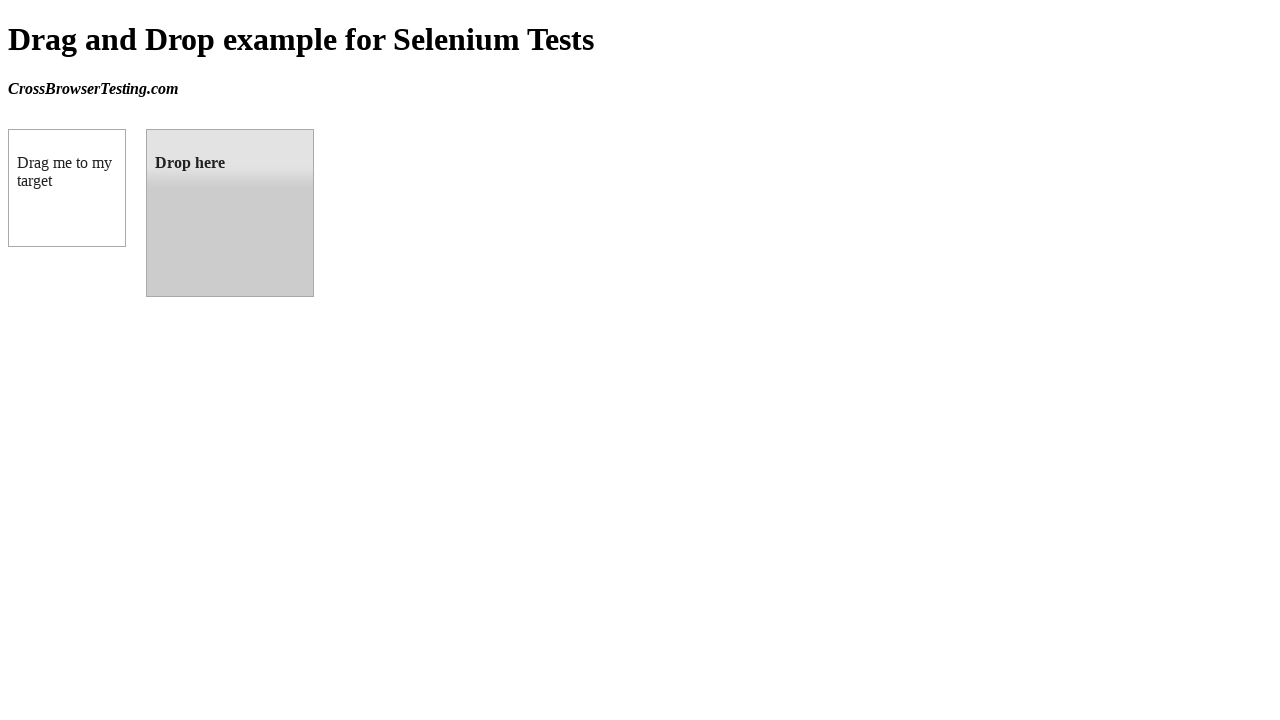

Pressed and held mouse button on source element at (67, 188)
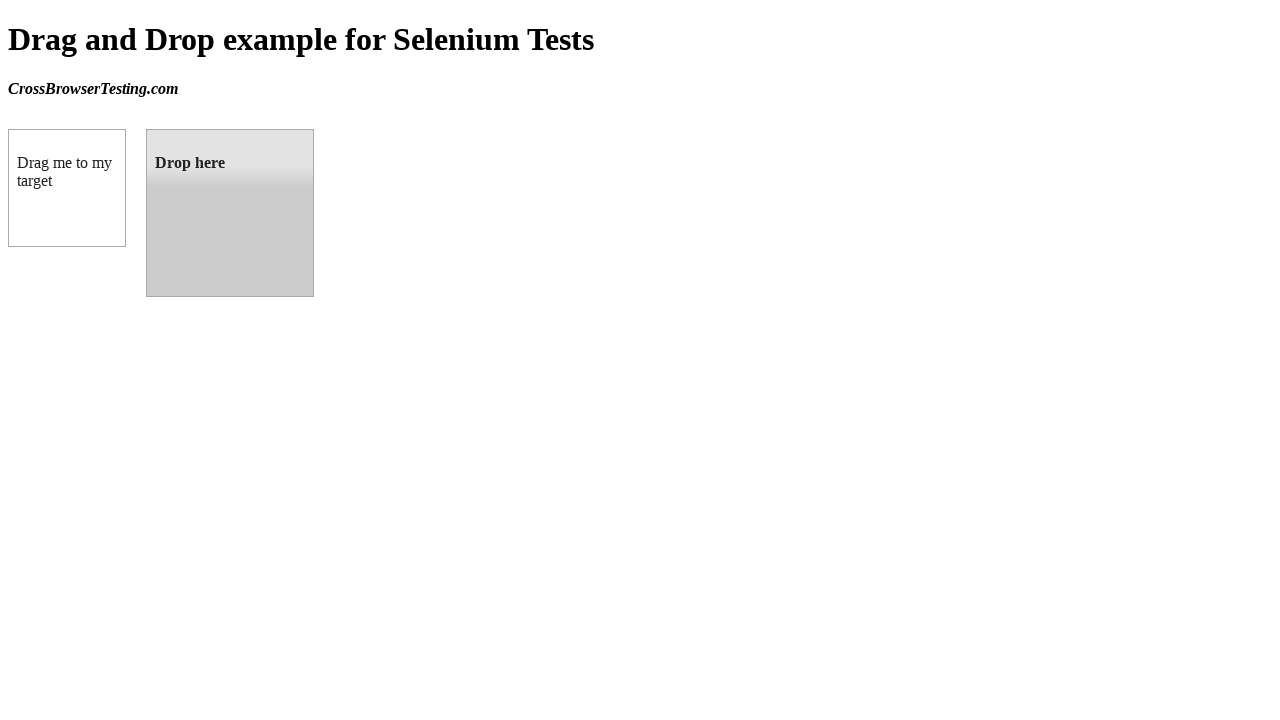

Dragged mouse to center of target element at (230, 213)
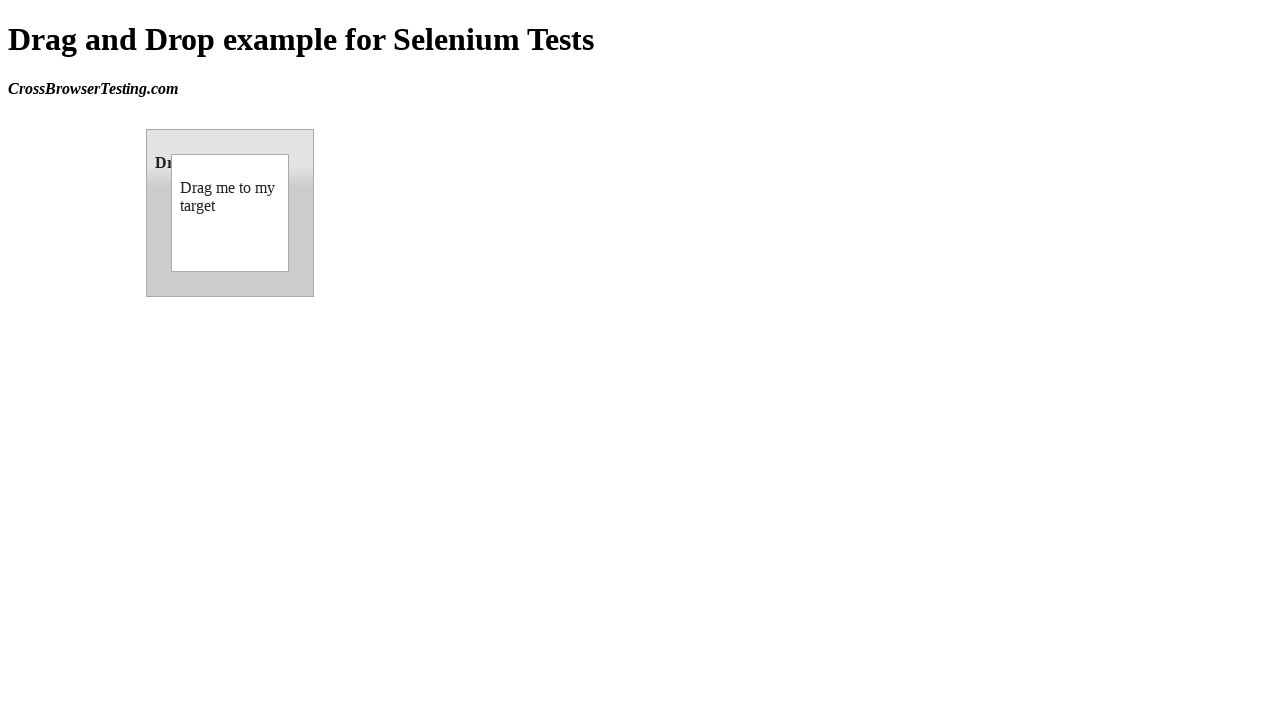

Released mouse button to complete drag and drop at (230, 213)
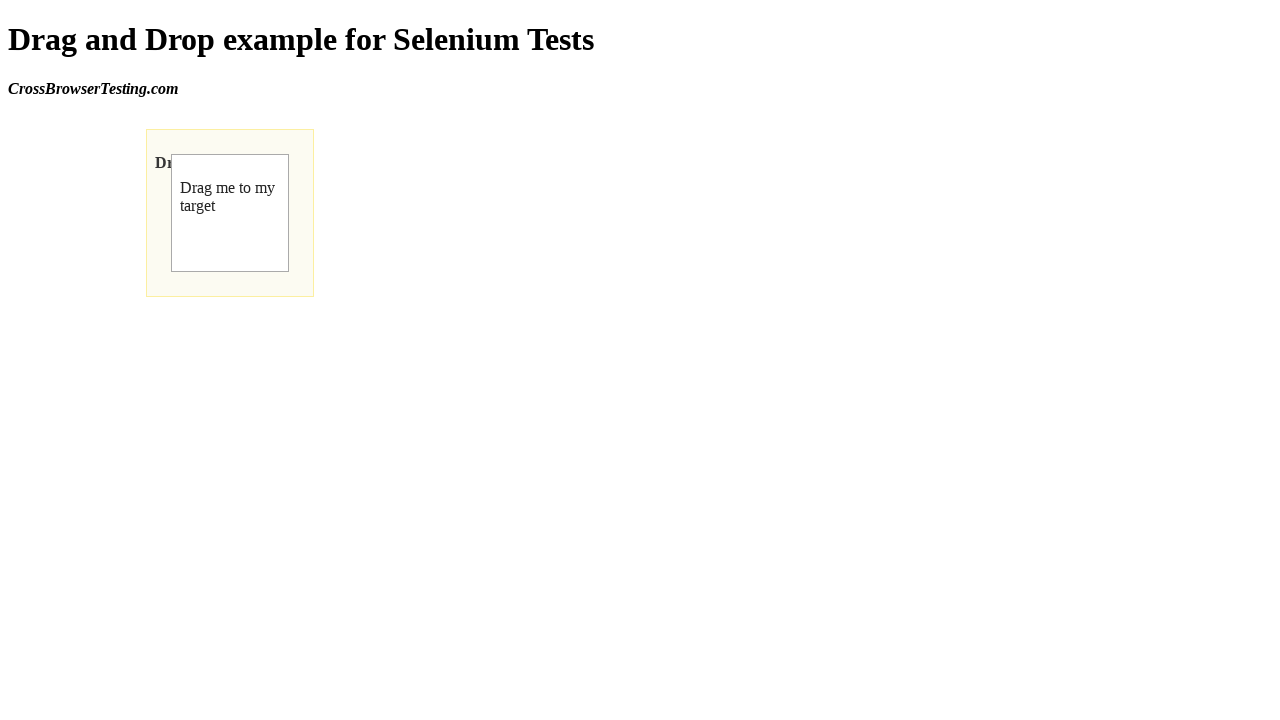

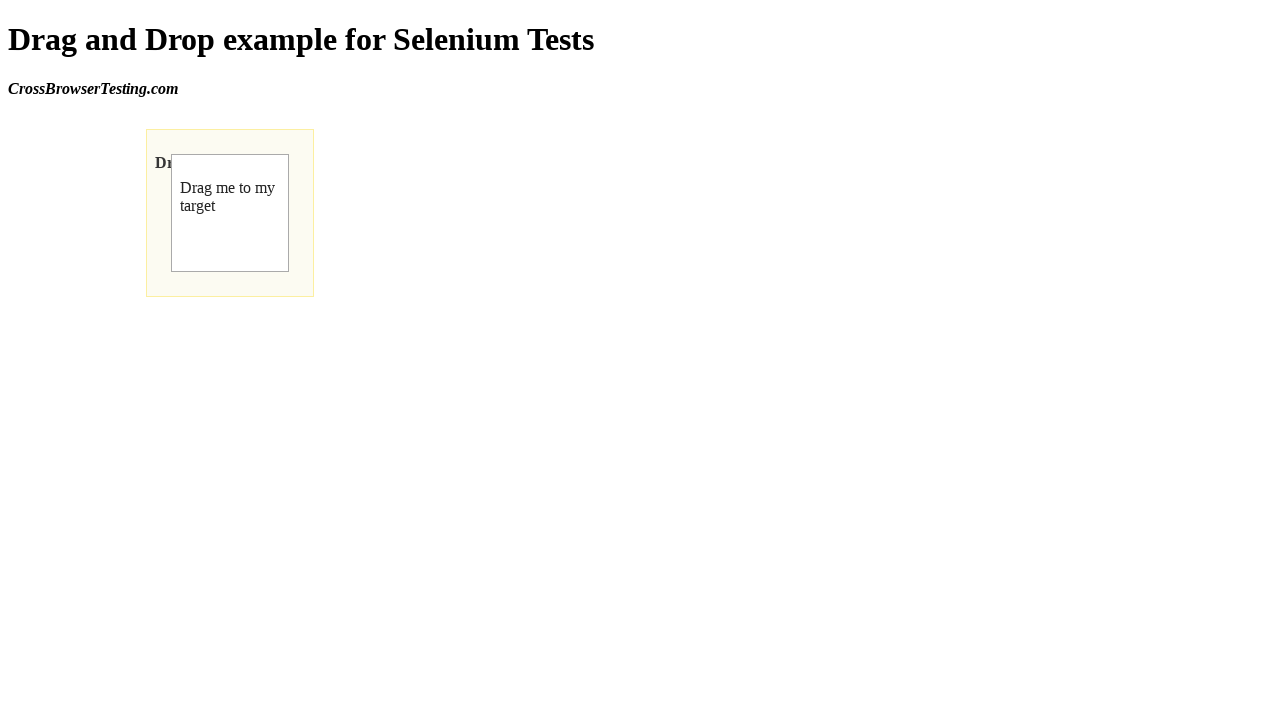